Tests e-commerce cart functionality by navigating to product page, adding multiple quantities of different products to cart, and verifying the total price calculation

Starting URL: https://material.playwrightvn.com/

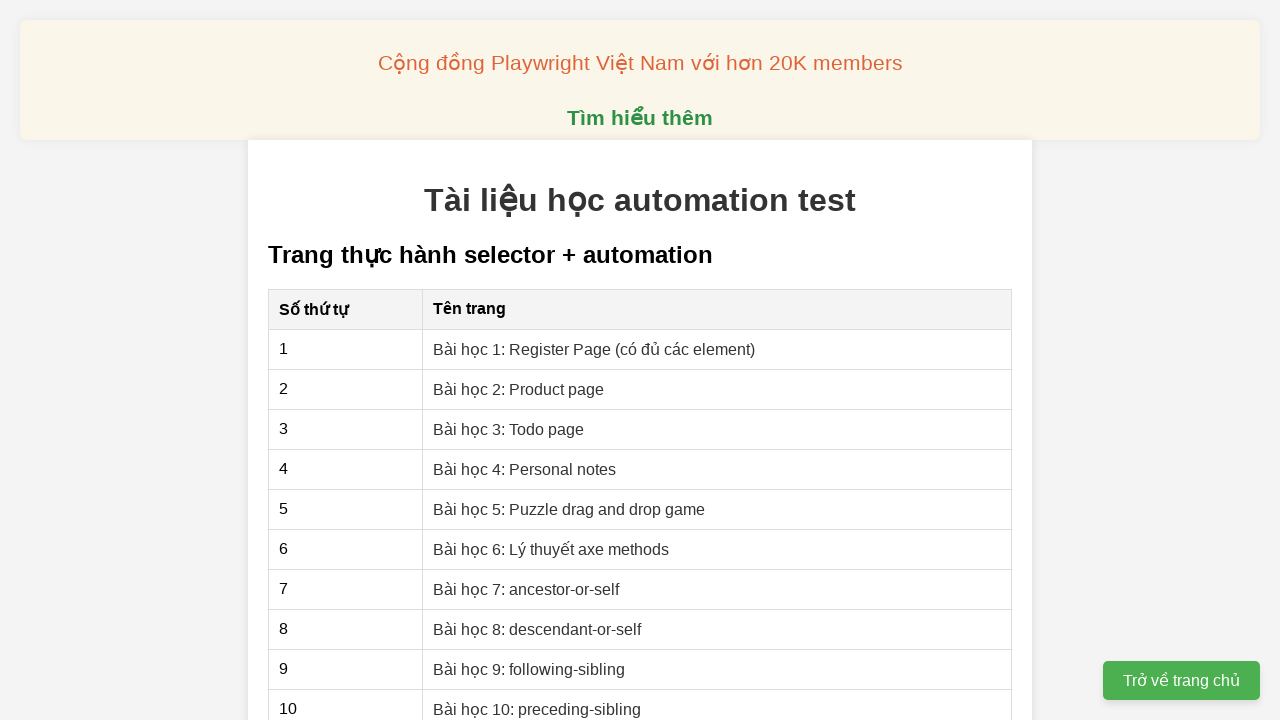

Clicked on Product page link at (519, 389) on xpath=//a[contains(text(),'Product page')]
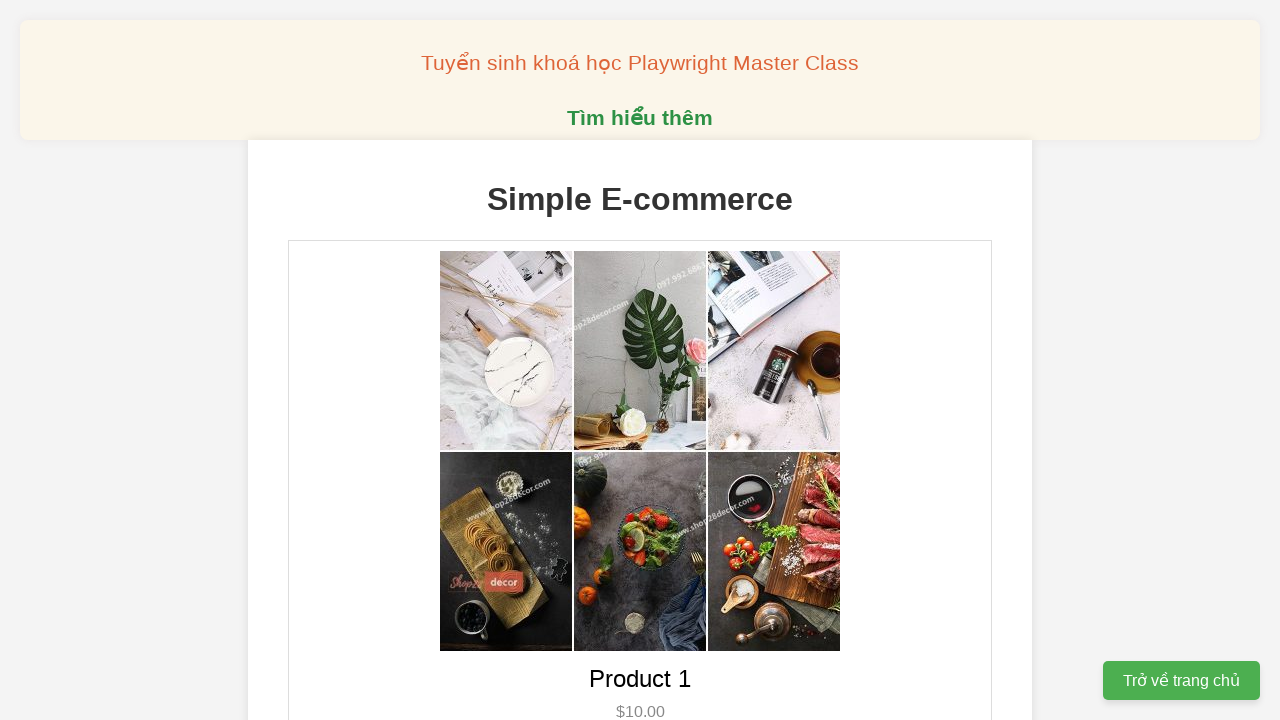

Clicked add to cart button for Product 1 (first time) at (640, 360) on xpath=//div[text()='Product 1']/following-sibling::button
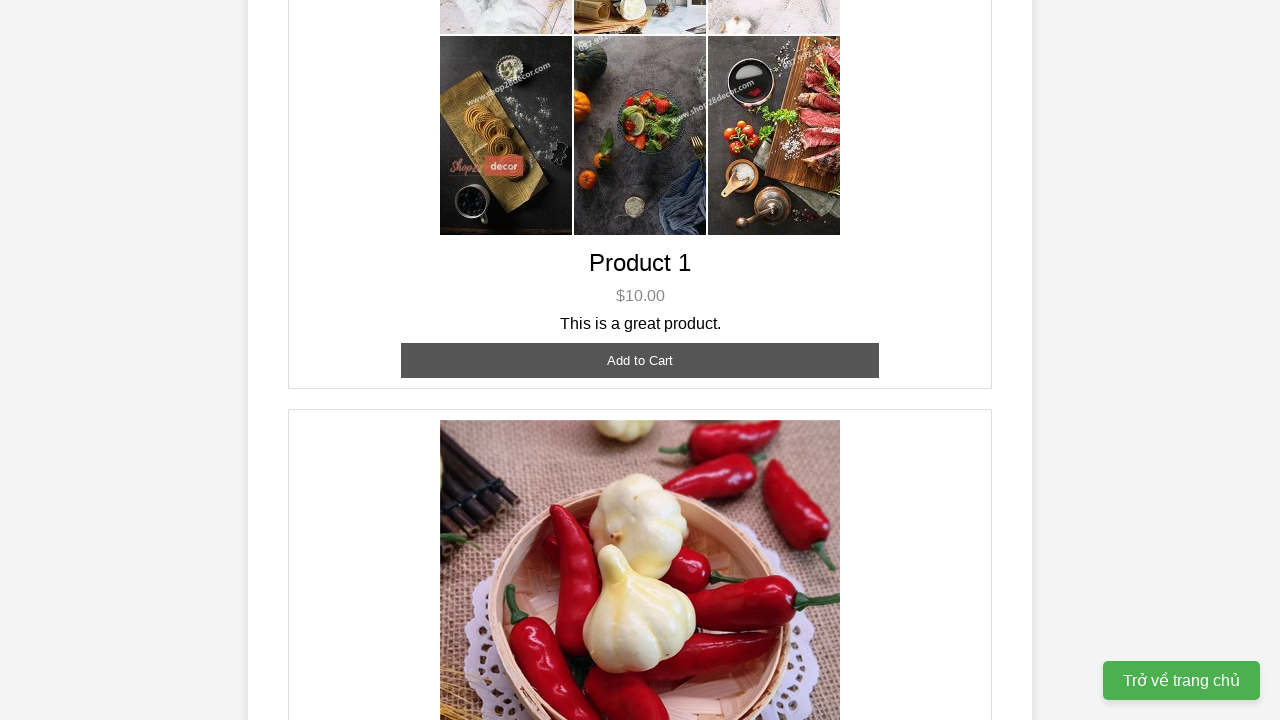

Product 1 appeared in cart
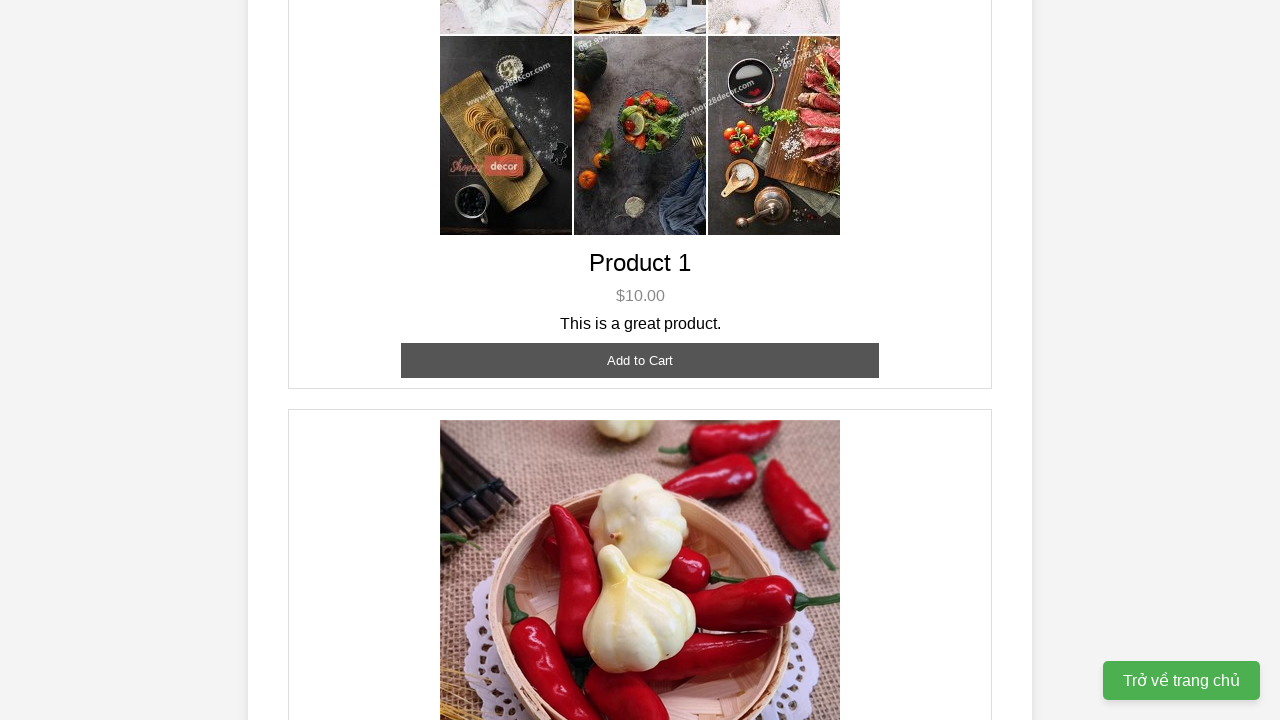

Clicked add to cart button for Product 1 (second time) at (640, 360) on xpath=//div[text()='Product 1']/following-sibling::button
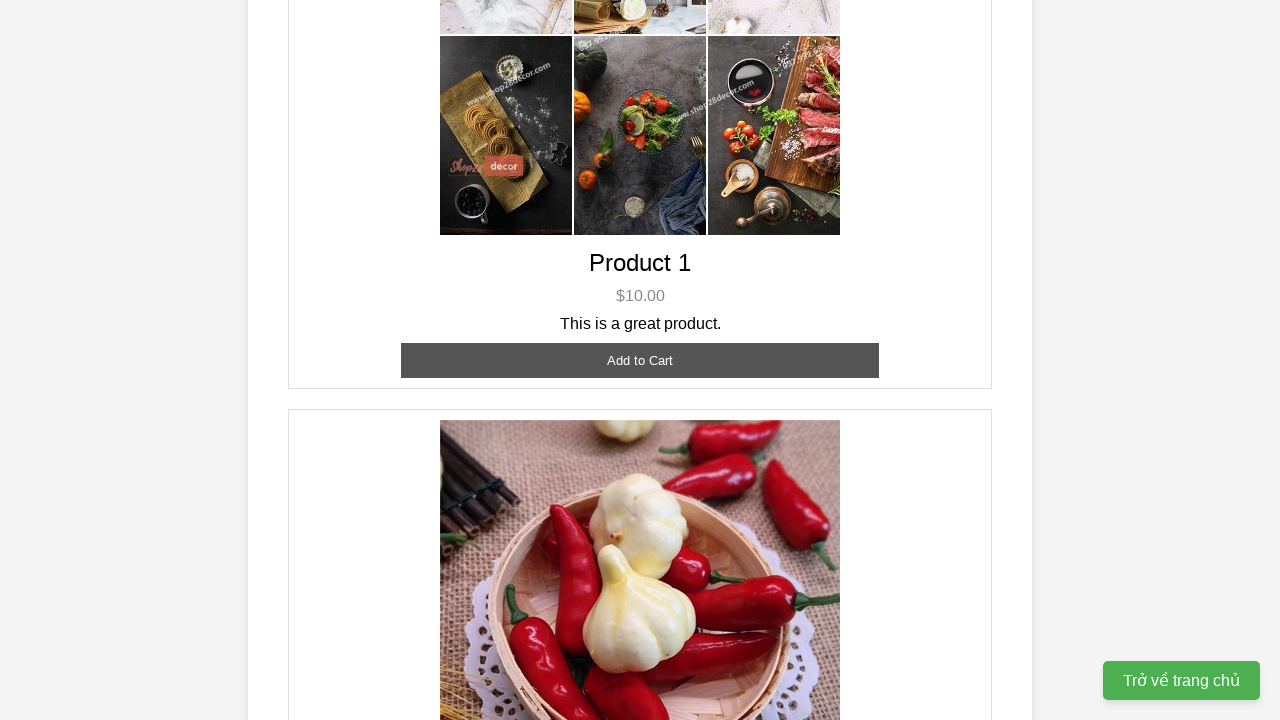

Clicked add to cart button for Product 2 (first time) at (640, 360) on xpath=//div[text()='Product 2']/following-sibling::button
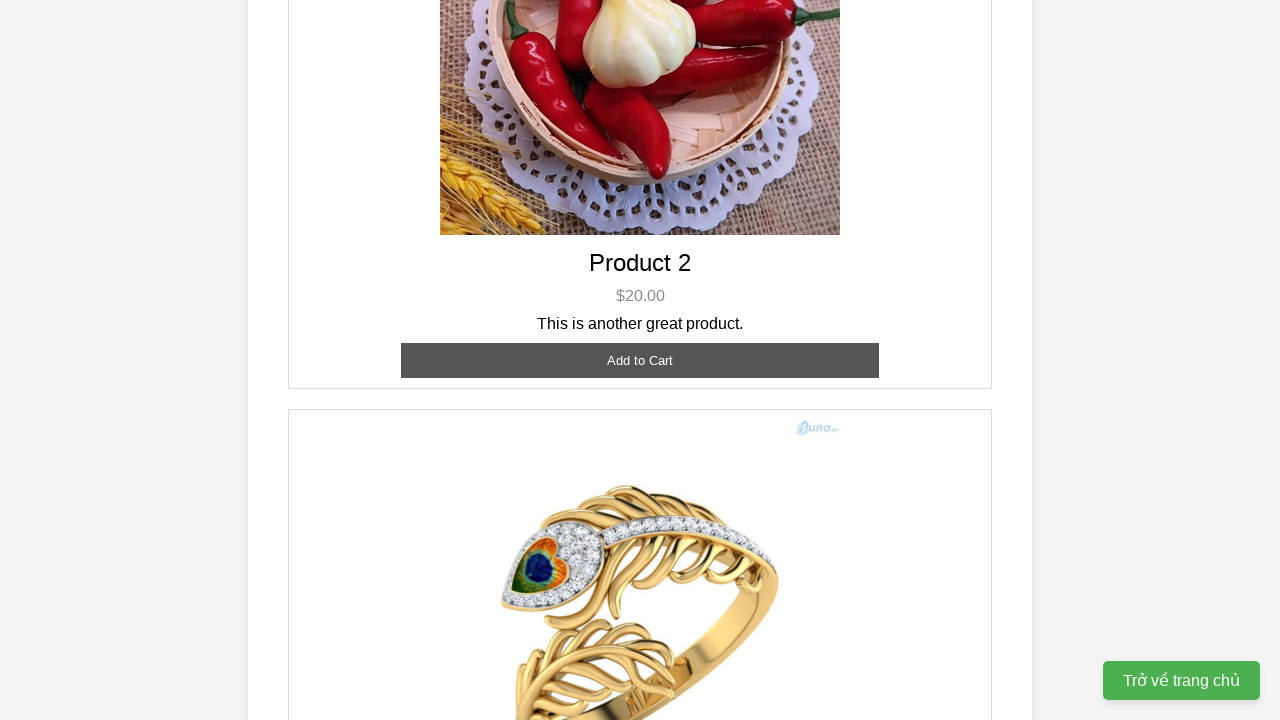

Product 2 appeared in cart
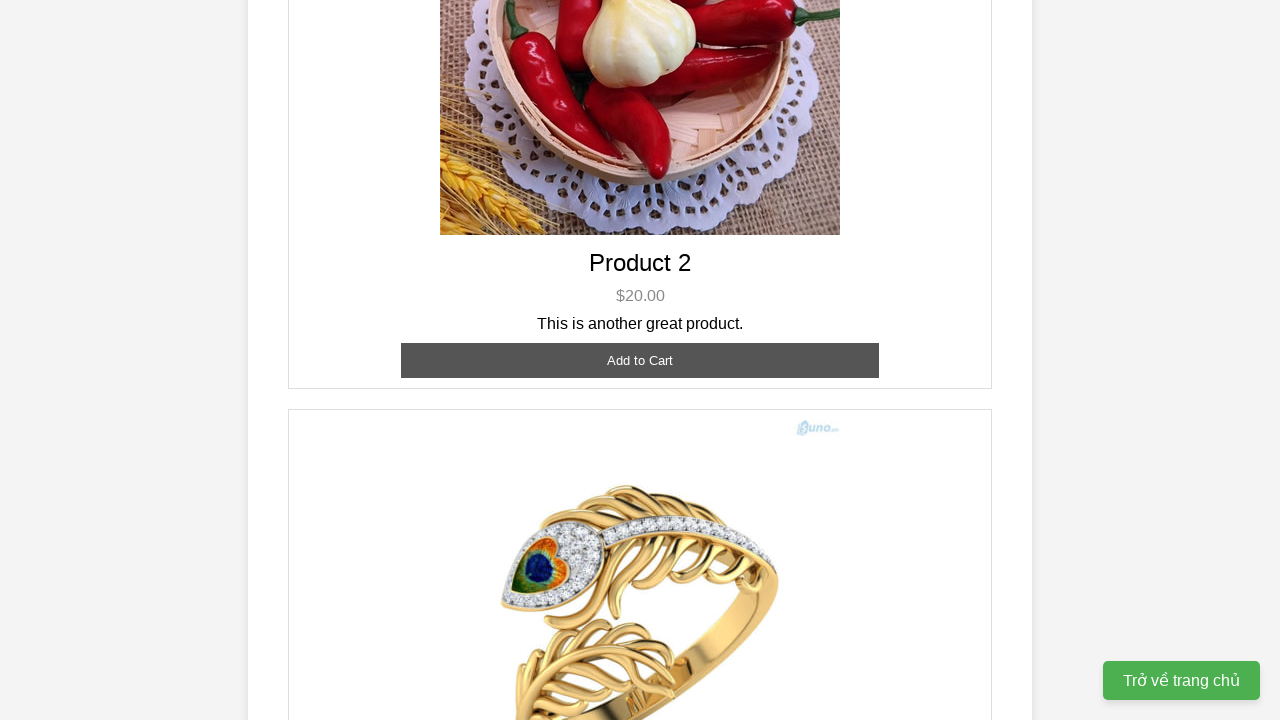

Clicked add to cart button for Product 2 (second time) at (640, 360) on xpath=//div[text()='Product 2']/following-sibling::button
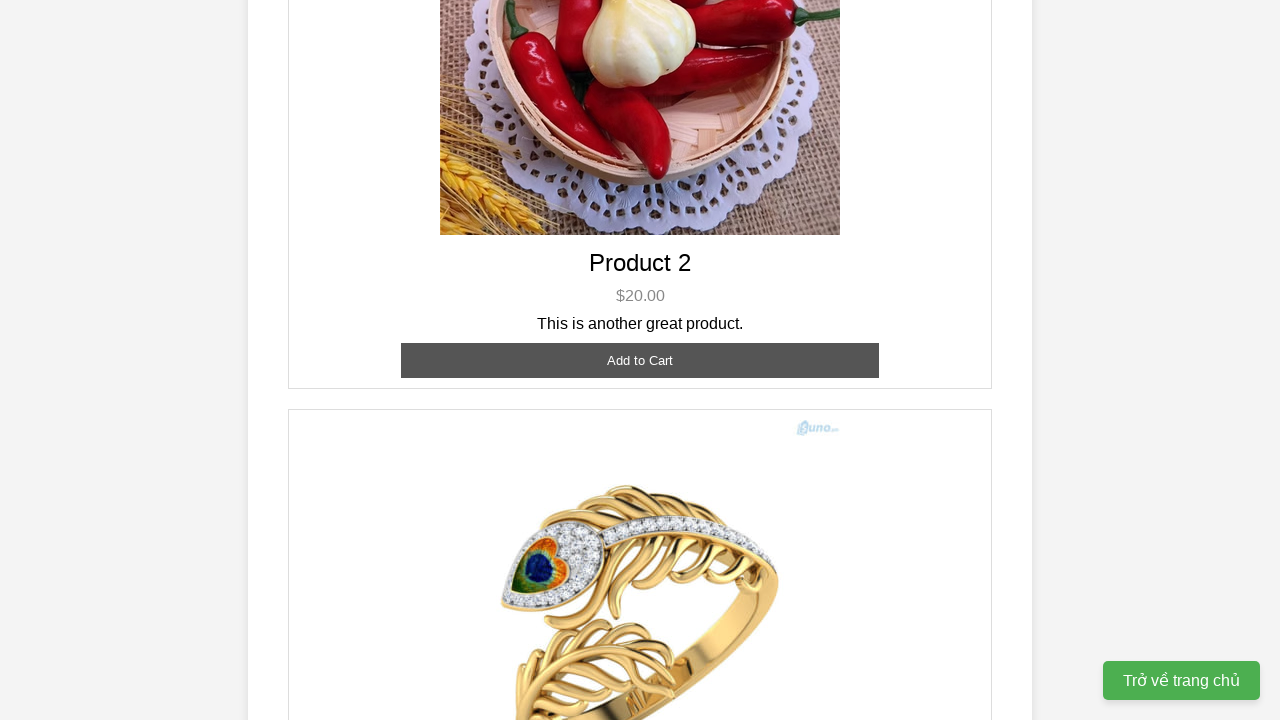

Clicked add to cart button for Product 3 (first time) at (640, 388) on xpath=//div[text()='Product 3']/following-sibling::button
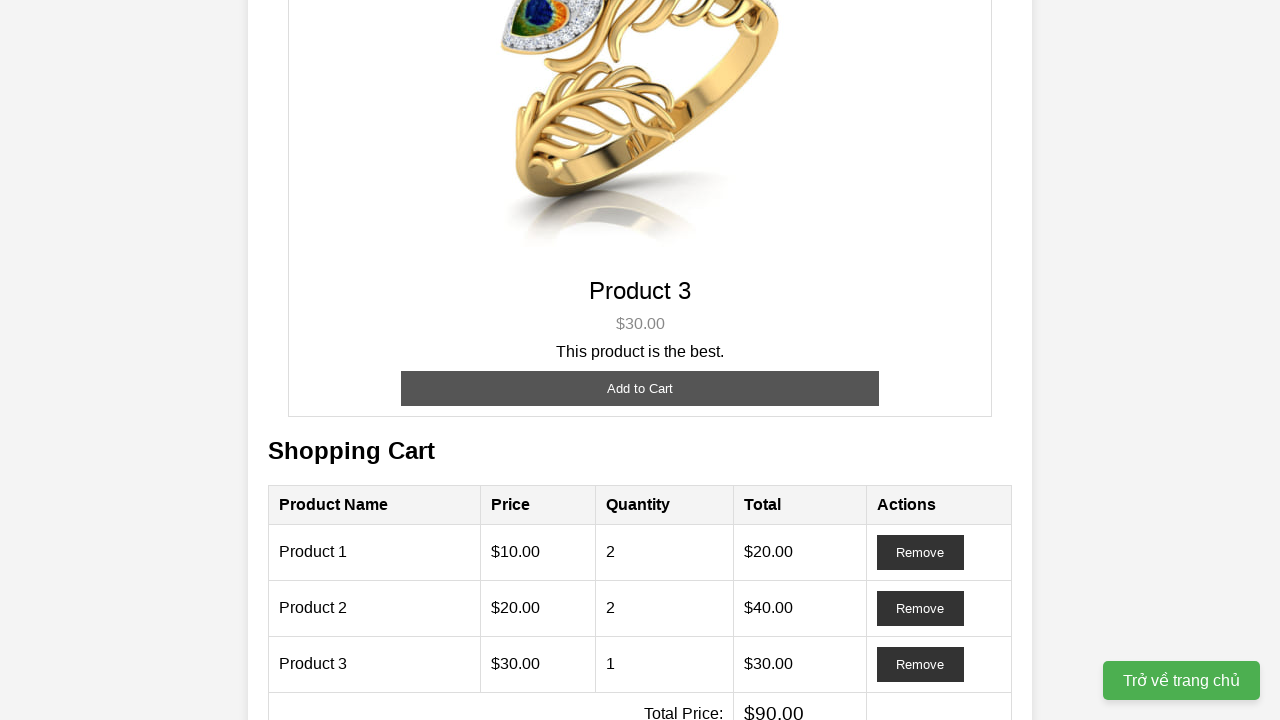

Product 3 appeared in cart
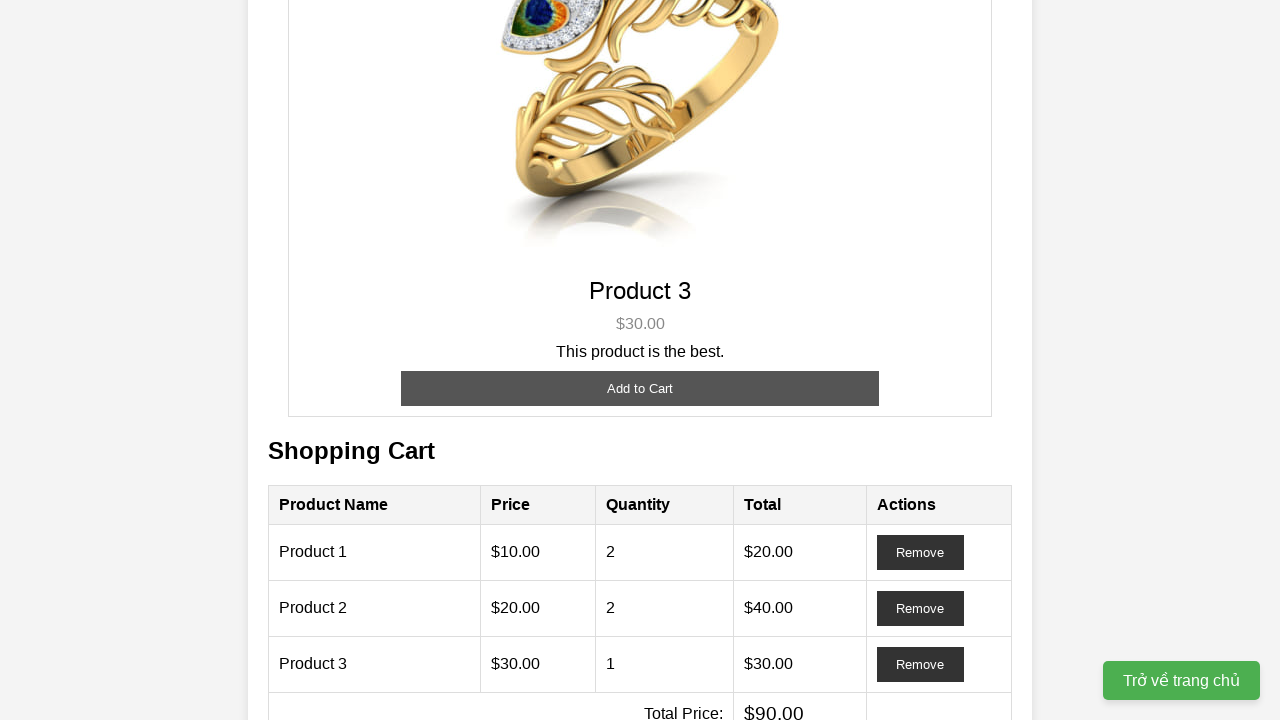

Clicked add to cart button for Product 3 (second time) at (640, 388) on xpath=//div[text()='Product 3']/following-sibling::button
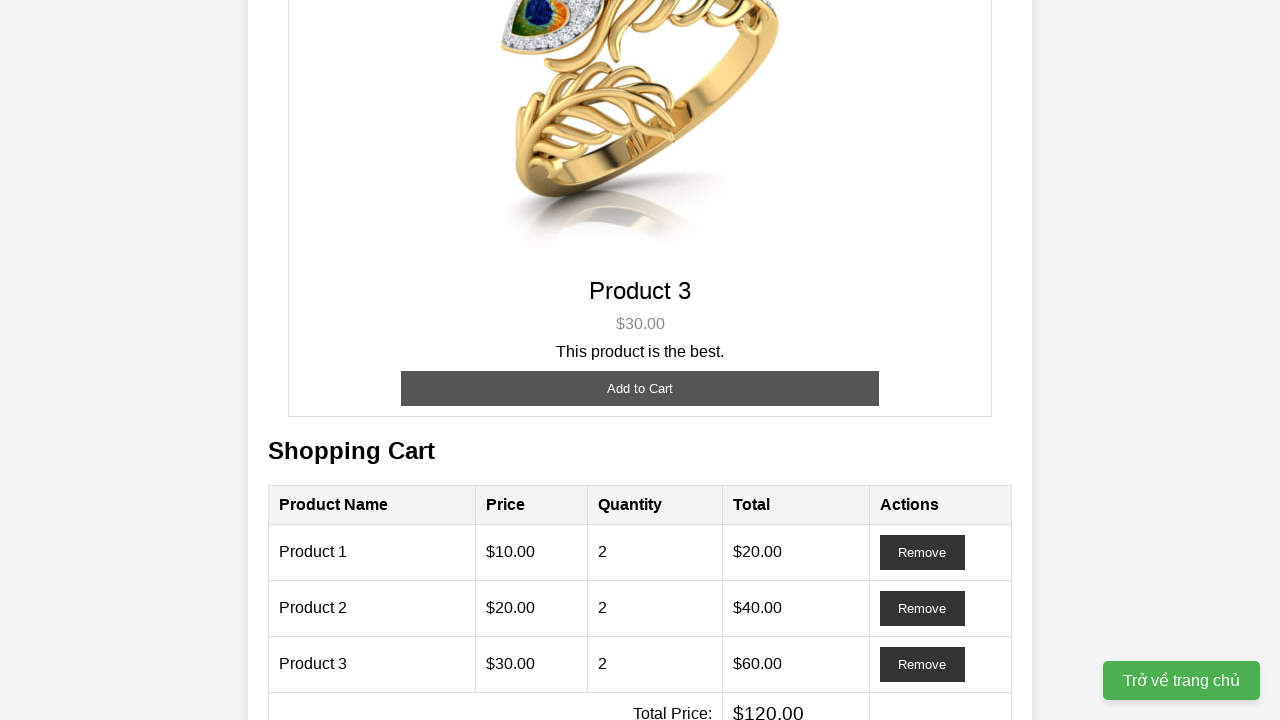

Clicked add to cart button for Product 3 (third time) at (640, 388) on xpath=//div[text()='Product 3']/following-sibling::button
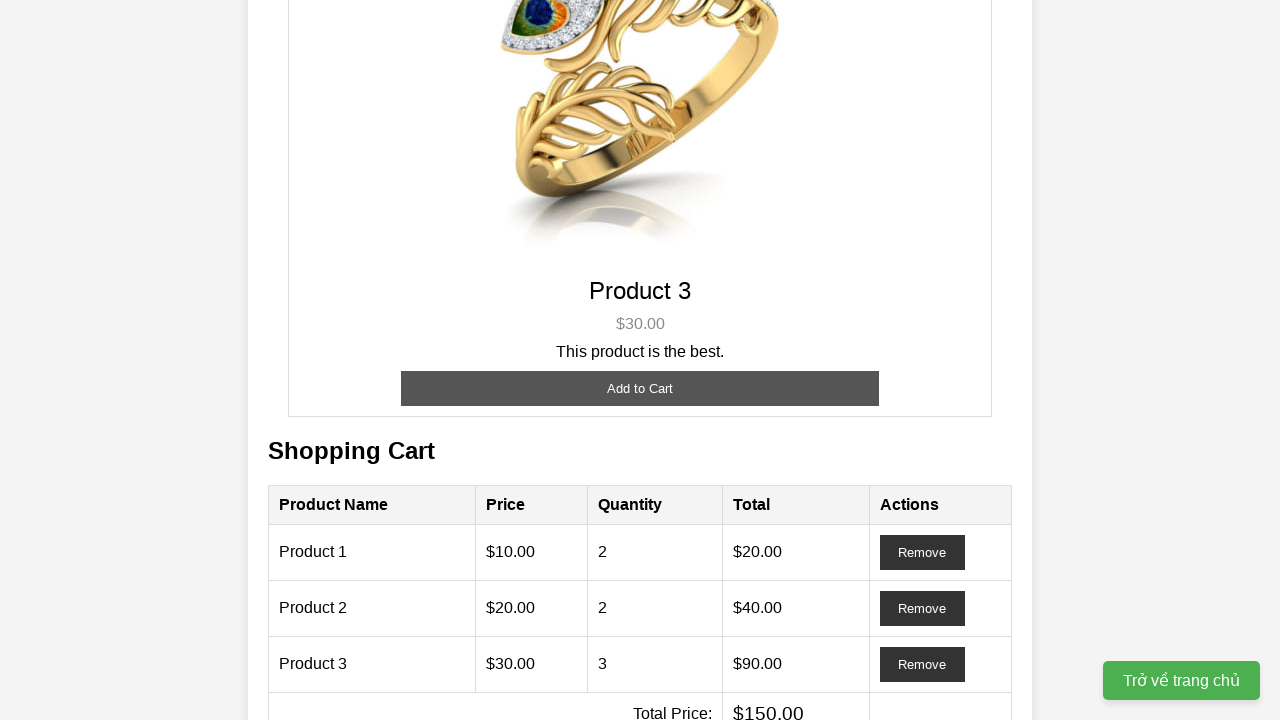

Total price element is displayed, verifying cart total price calculation
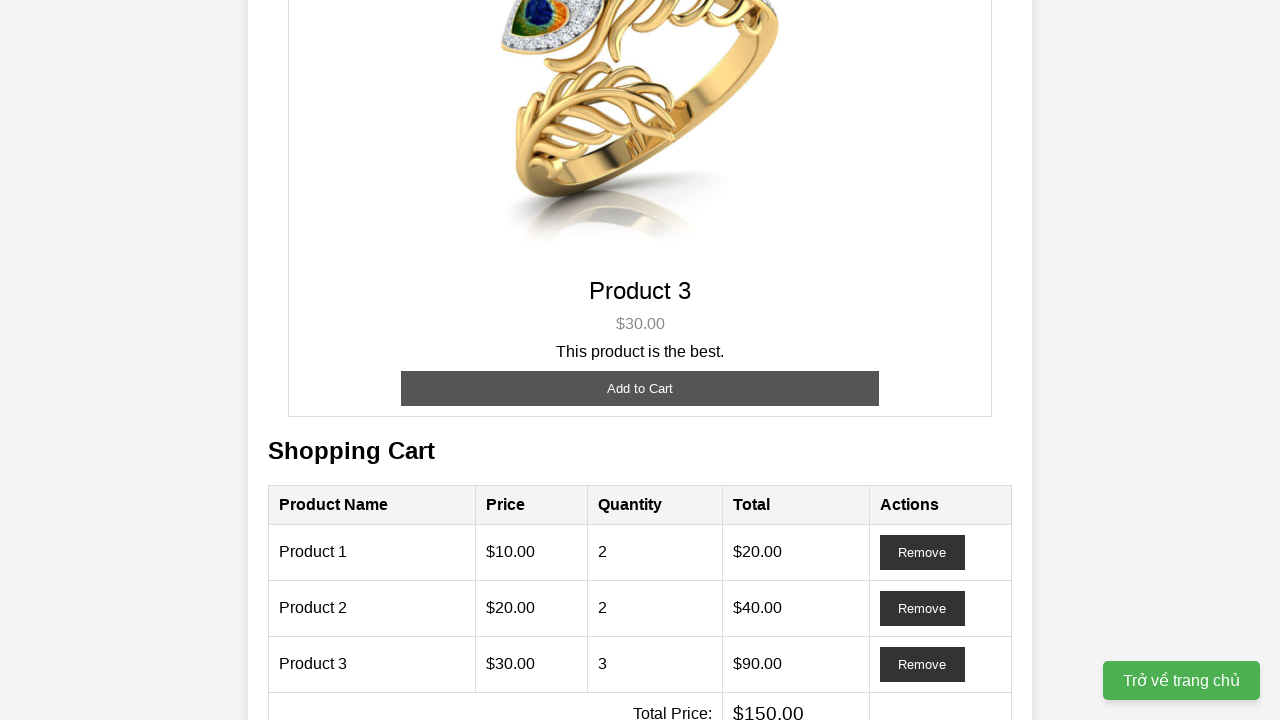

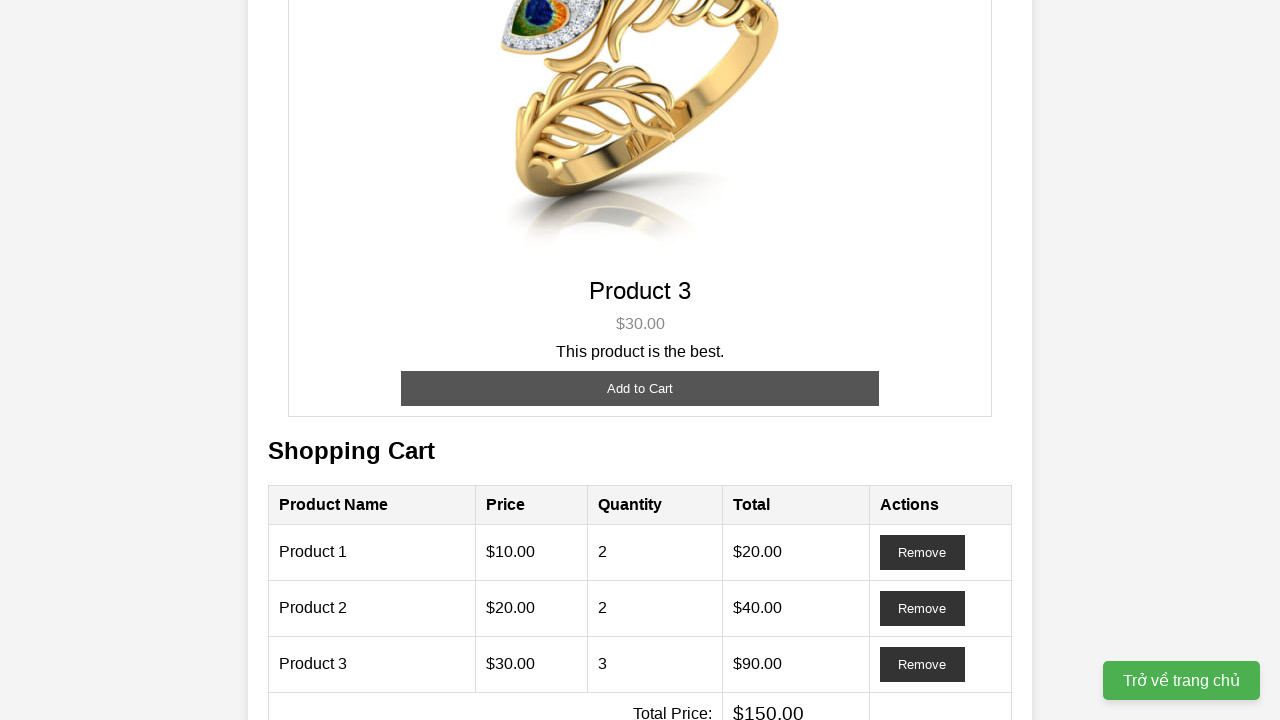